Tests JavaScript prompt dialog by clicking the third button, entering text in the prompt, and verifying the entered text appears in the result

Starting URL: https://the-internet.herokuapp.com/javascript_alerts

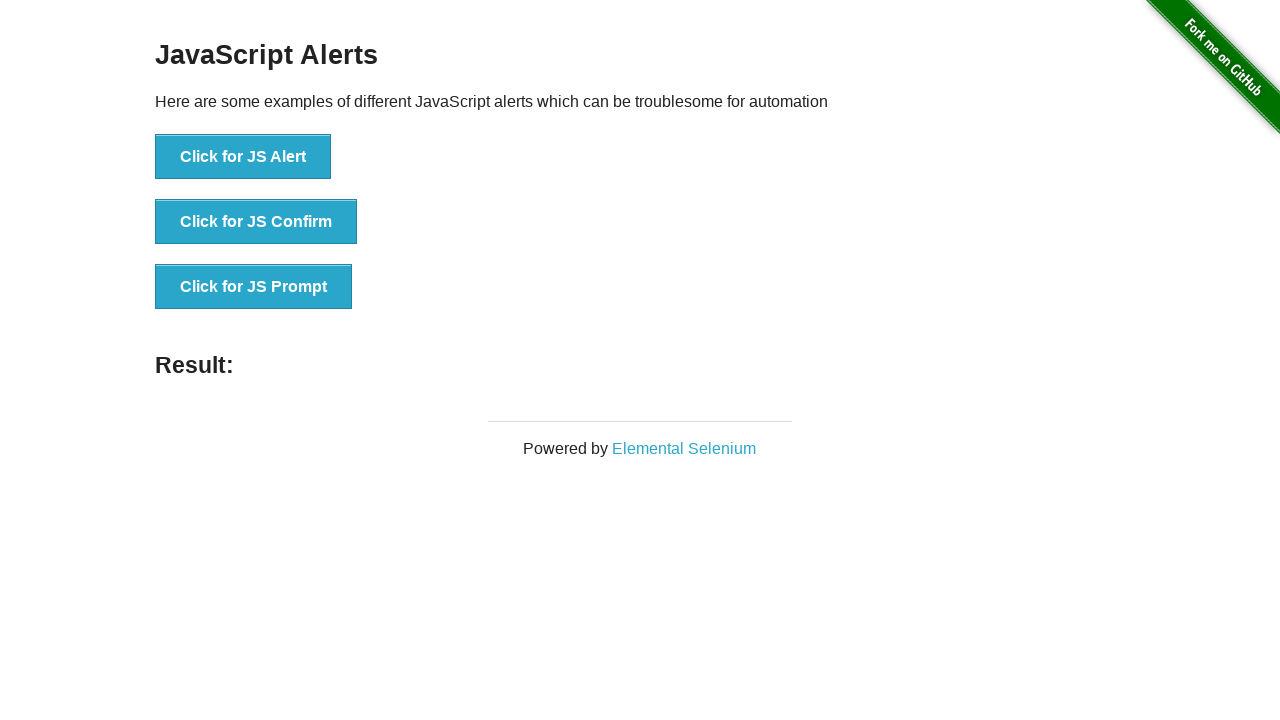

Set up dialog handler to accept prompt with 'John Smith'
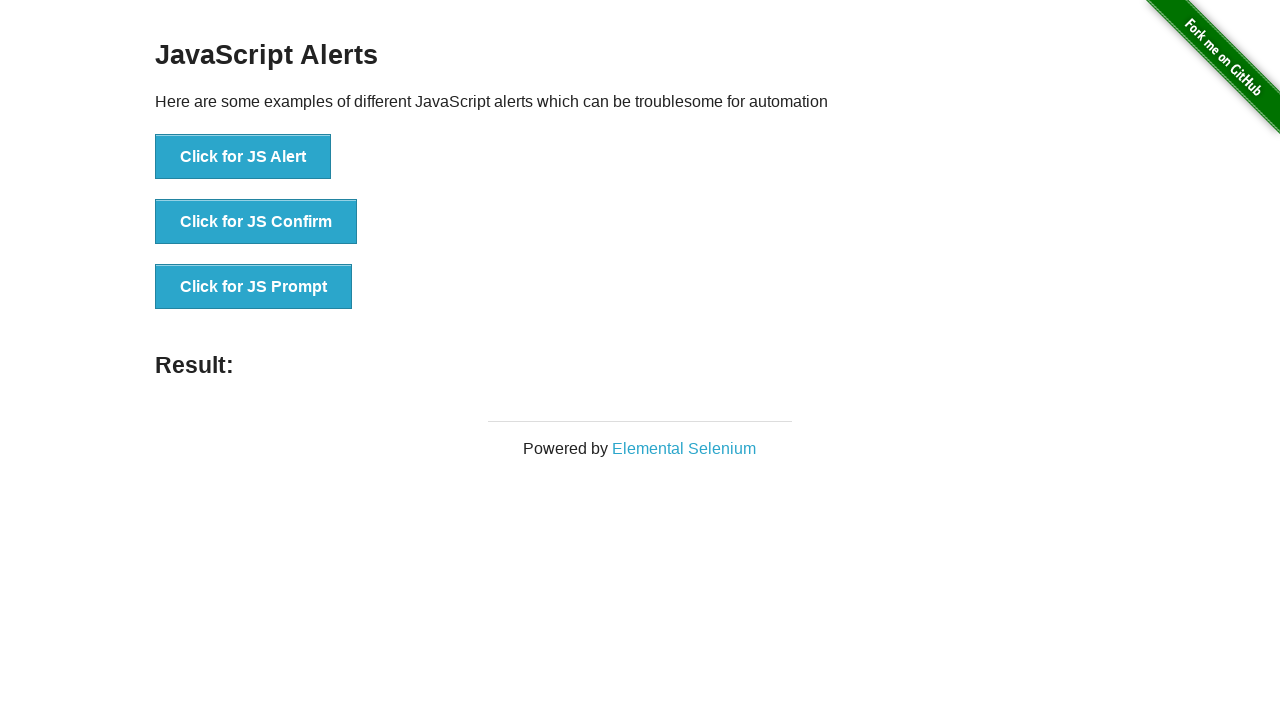

Clicked the JavaScript Prompt button at (254, 287) on text='Click for JS Prompt'
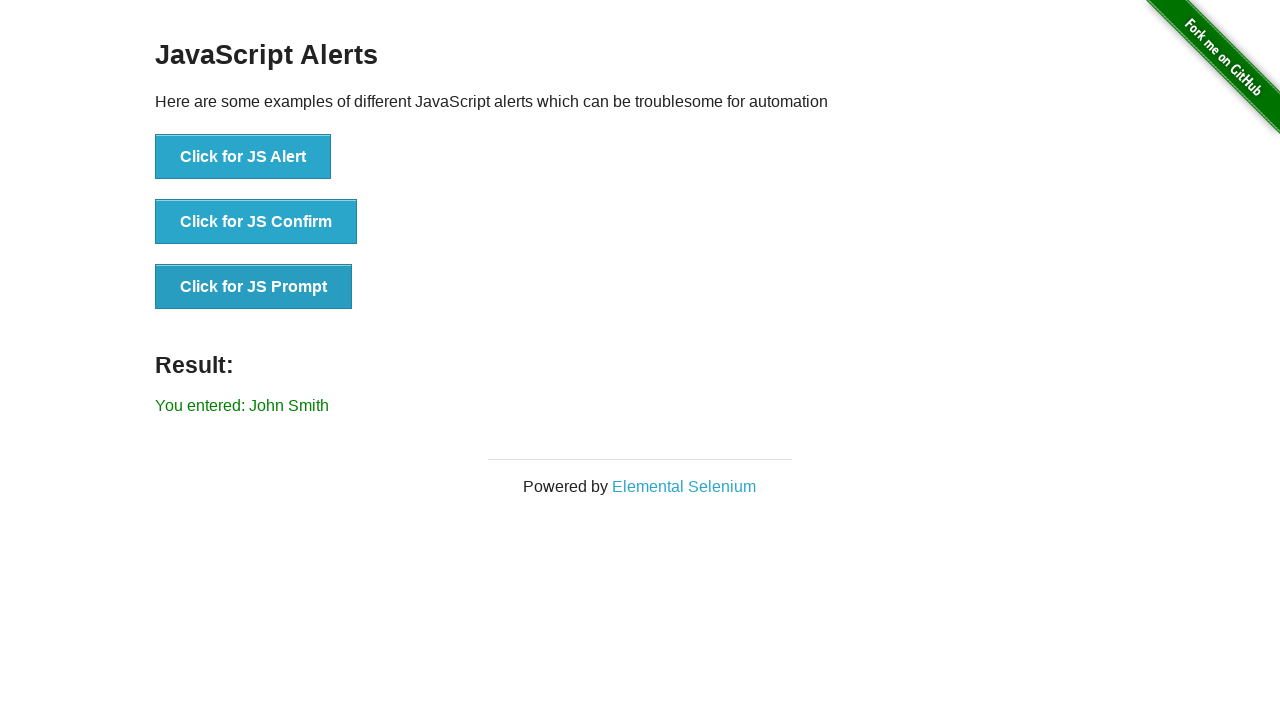

Retrieved result text from the page
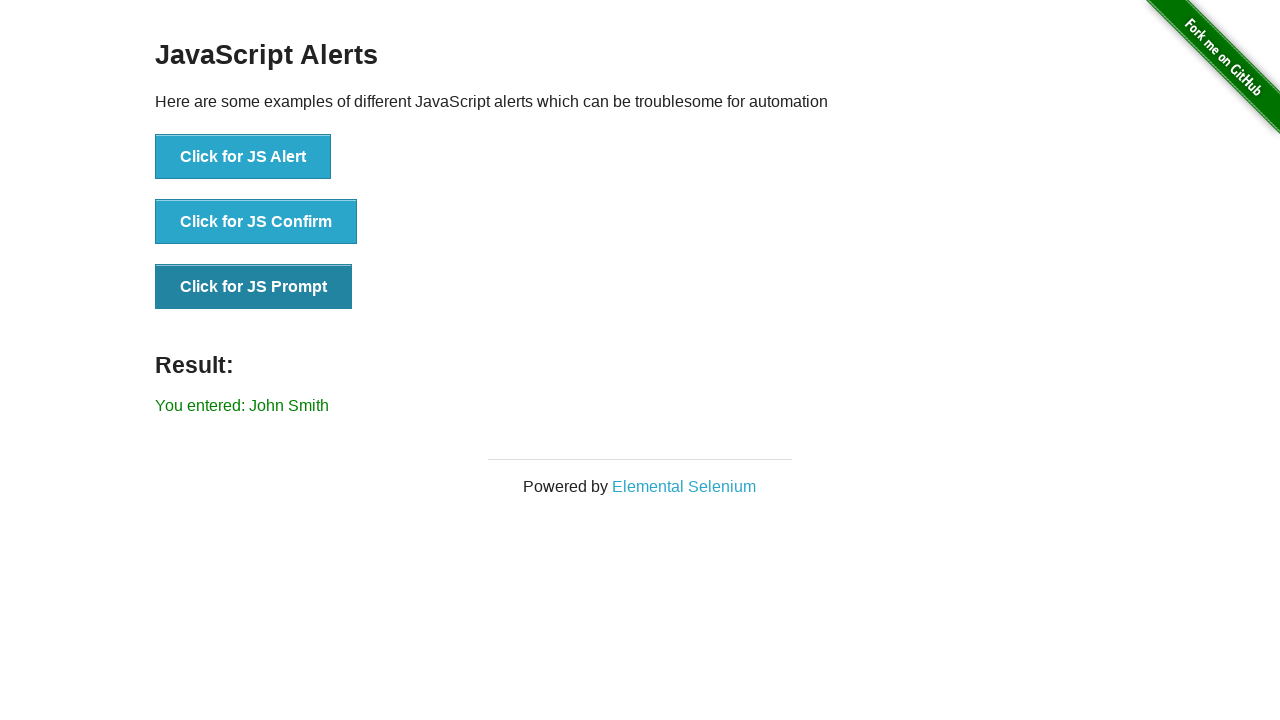

Verified that 'John Smith' appears in the result text
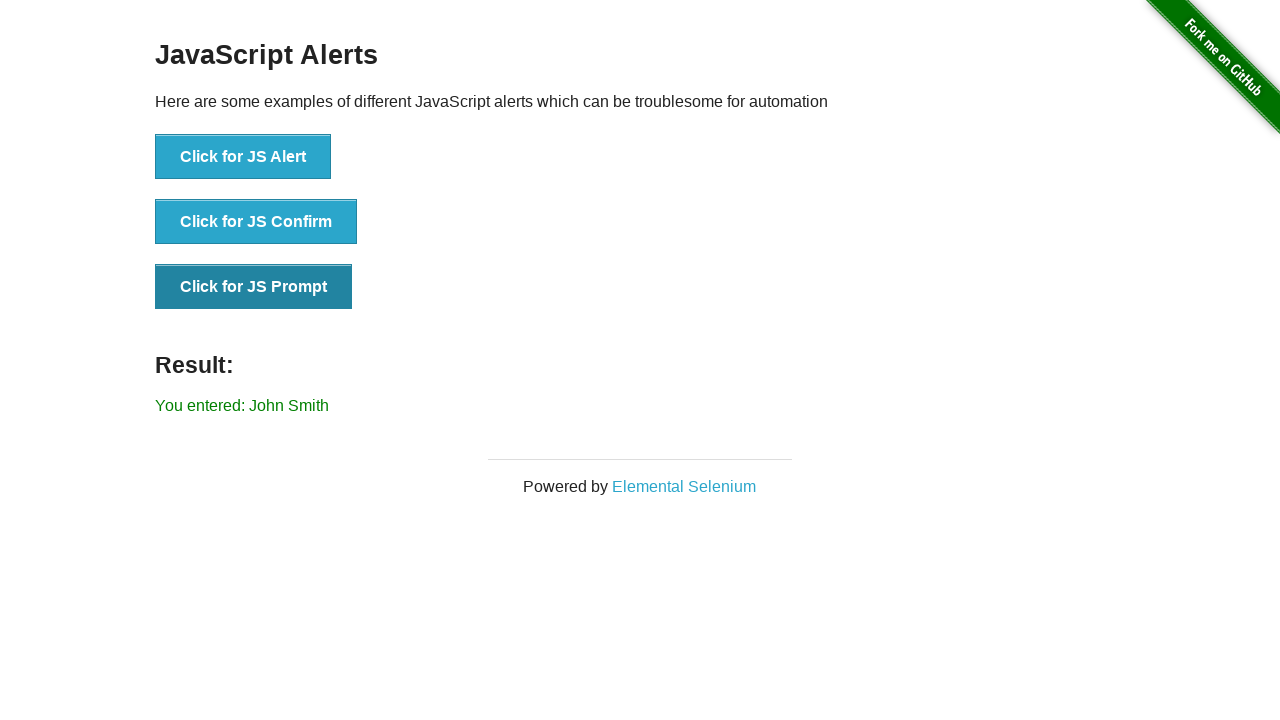

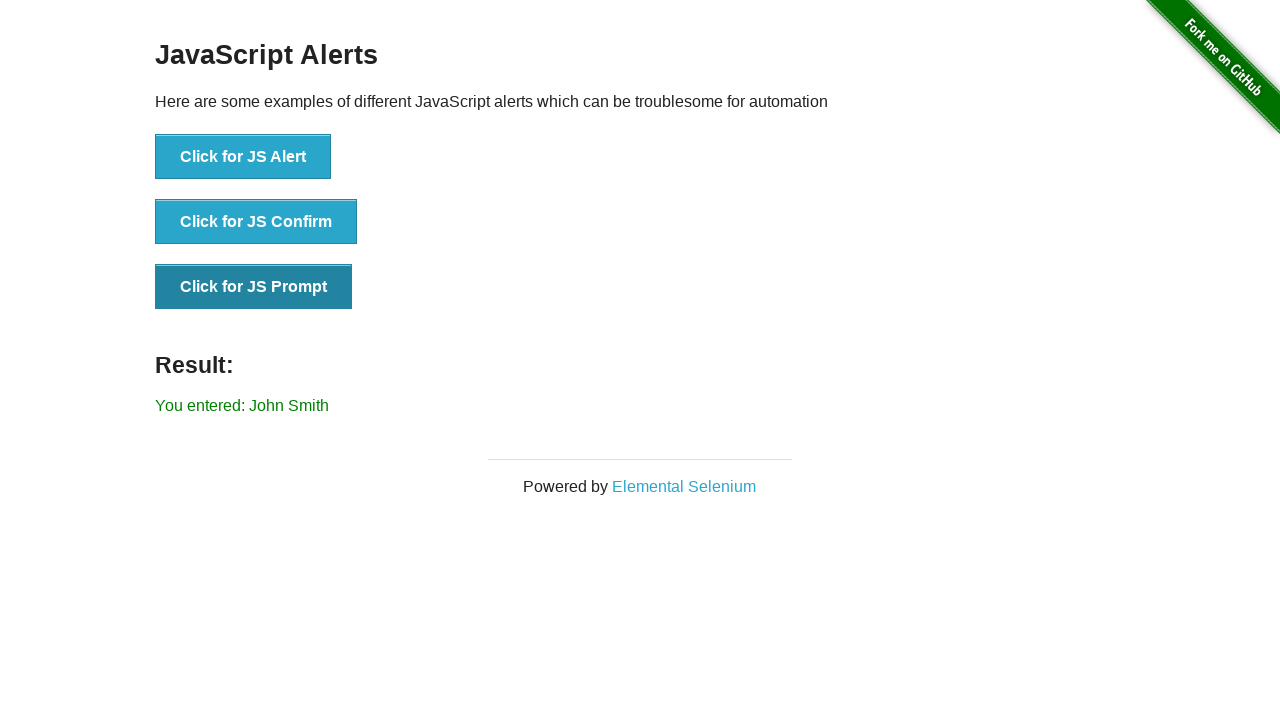